Tests handling static dropdown by selecting options using different methods: by value, by index, and by visible text

Starting URL: https://rahulshettyacademy.com/dropdownsPractise/

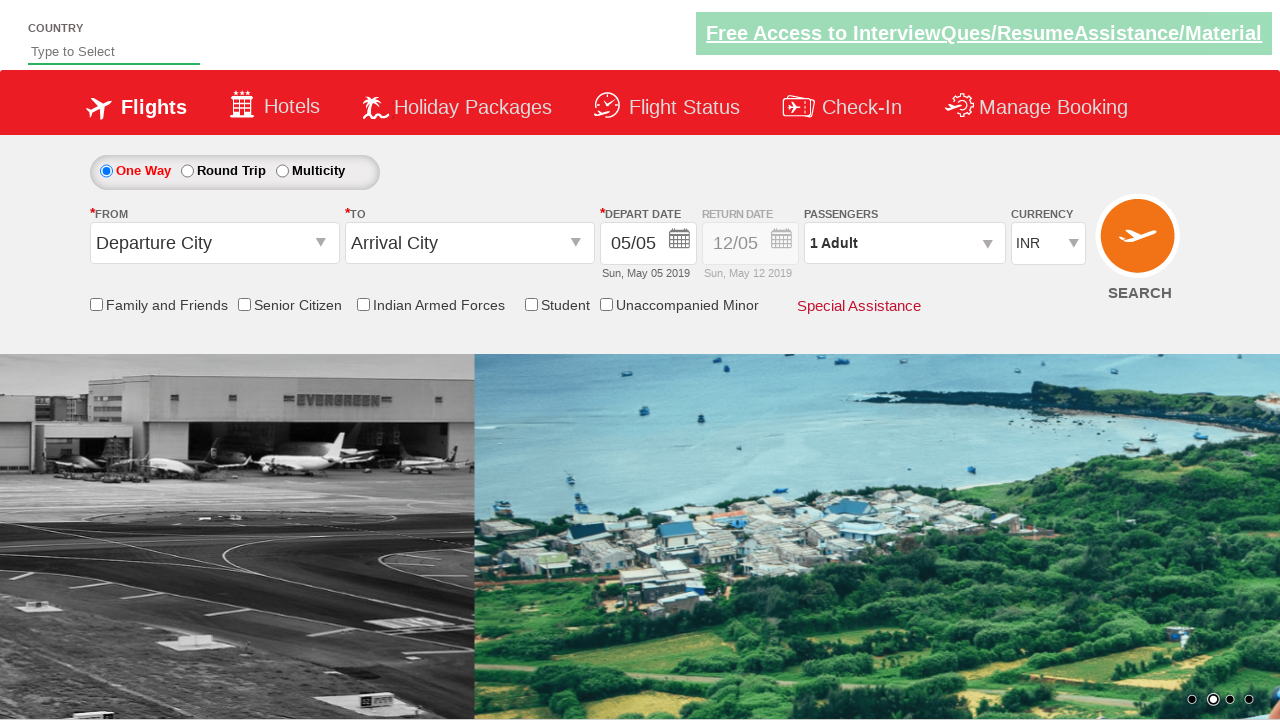

Selected currency dropdown option by value 'INR' on #ctl00_mainContent_DropDownListCurrency
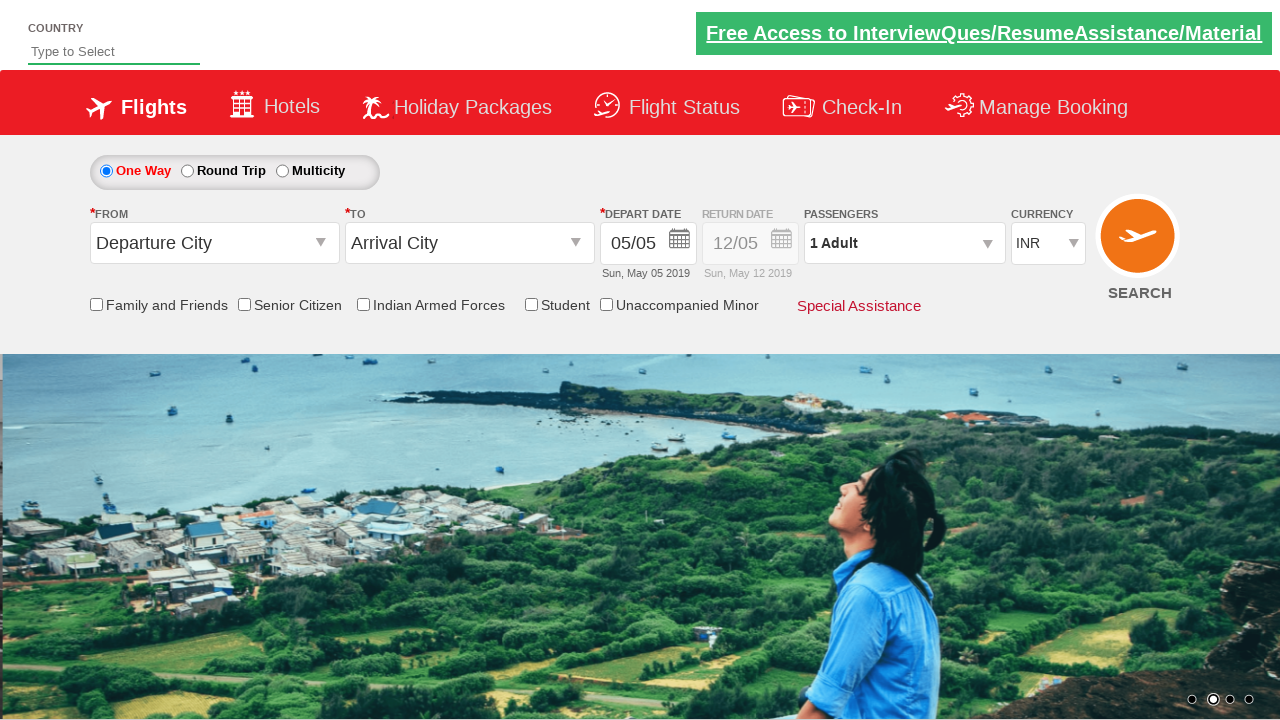

Selected currency dropdown option by index 3 on #ctl00_mainContent_DropDownListCurrency
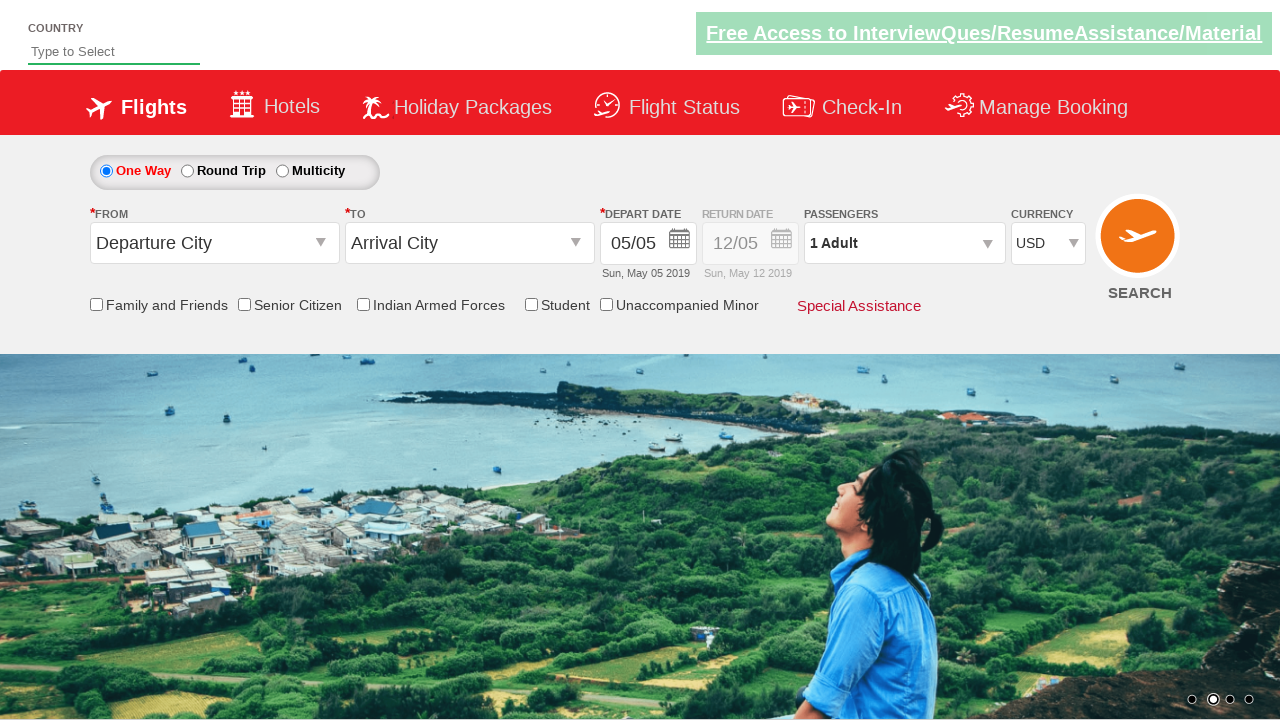

Selected currency dropdown option by visible text 'AED' on #ctl00_mainContent_DropDownListCurrency
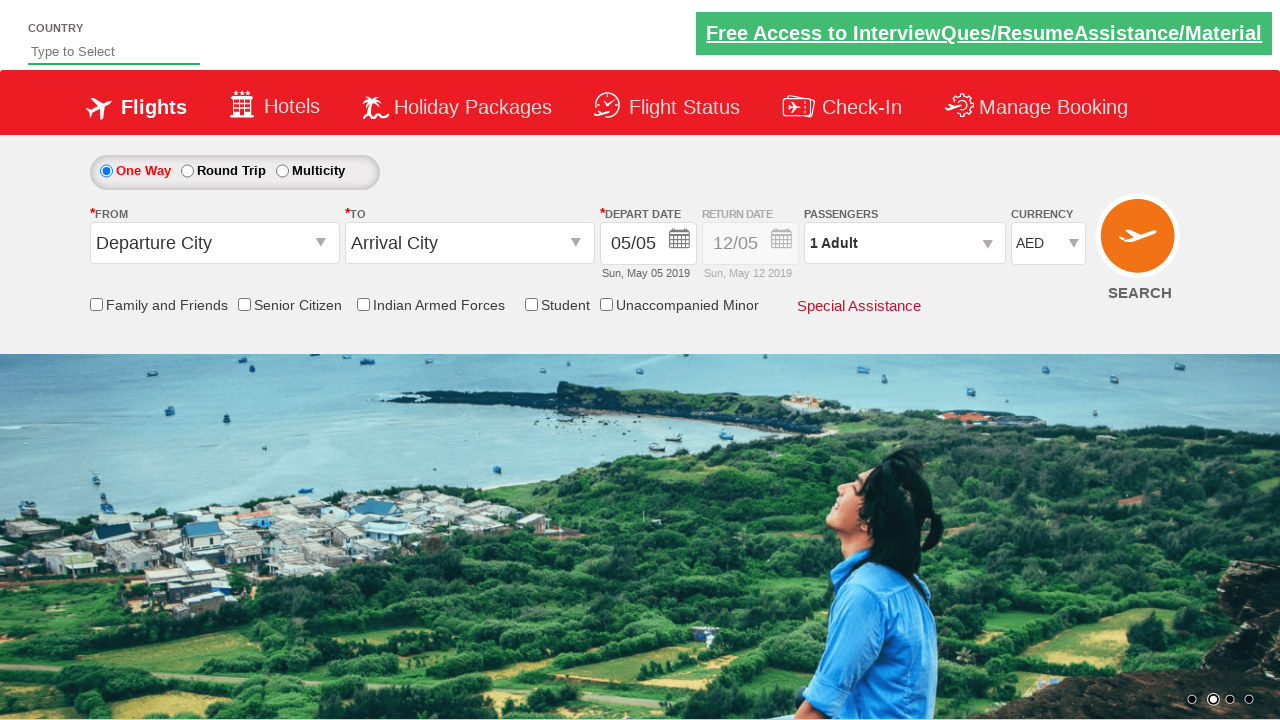

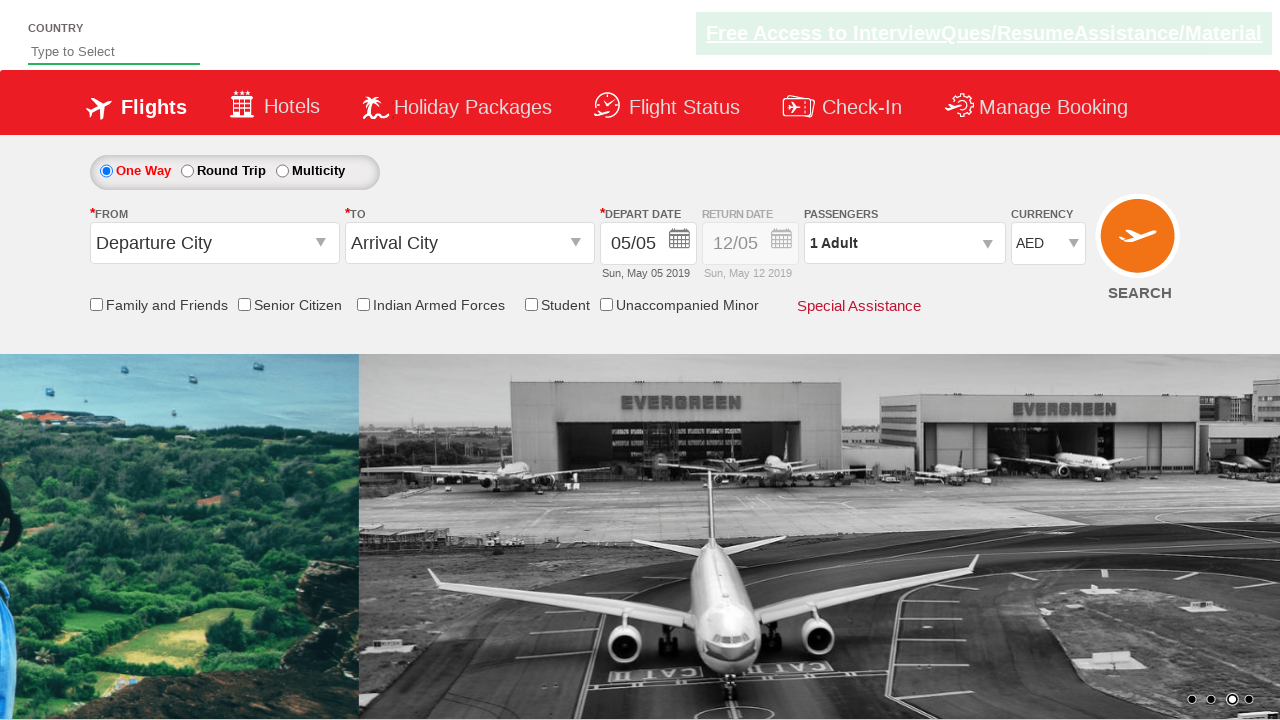